Tests that registration fails with appropriate error when password is blank but username is provided.

Starting URL: https://anatoly-karpovich.github.io/demo-login-form/

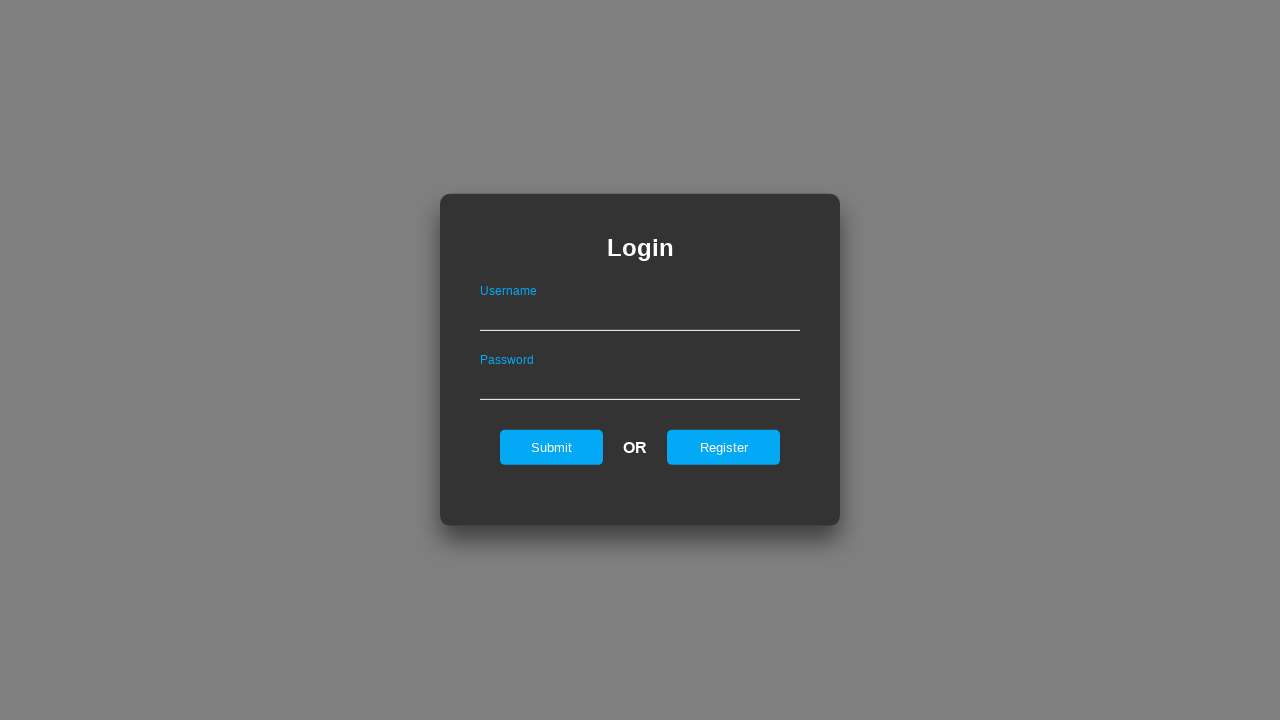

Clicked register button to navigate to registration form at (724, 447) on #registerOnLogin
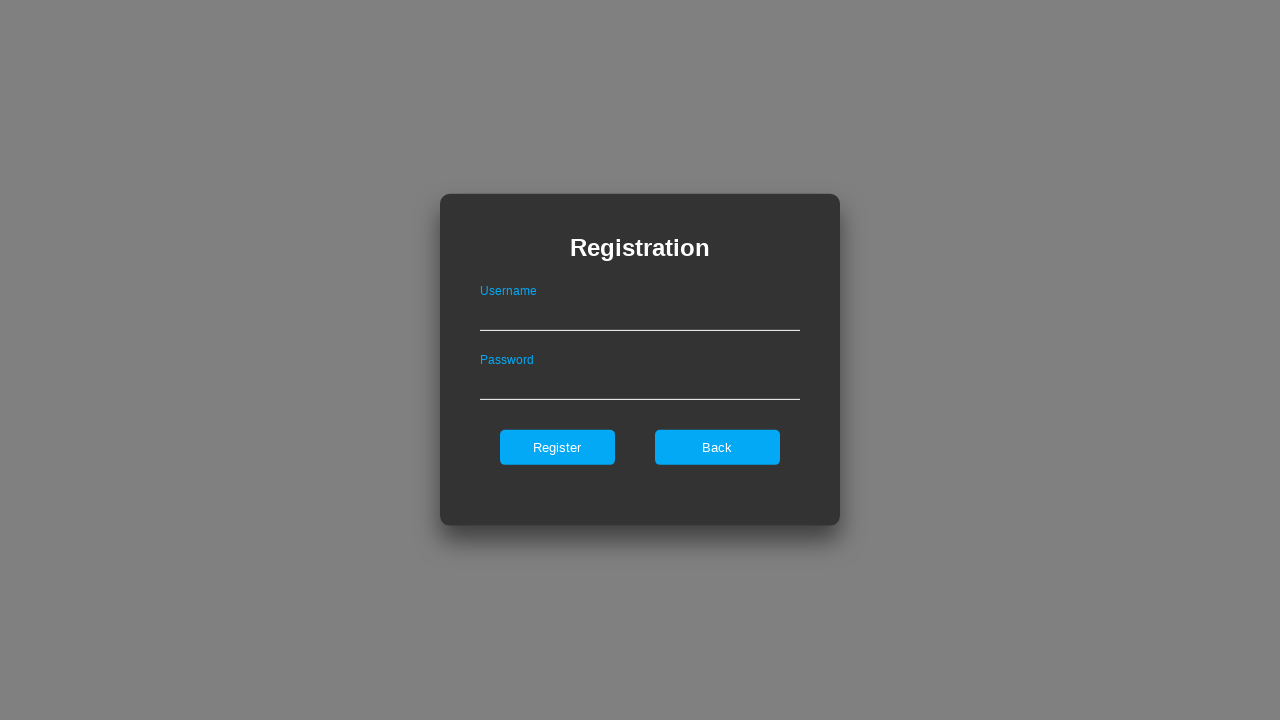

Filled username field with 'testuser' on #userNameOnRegister
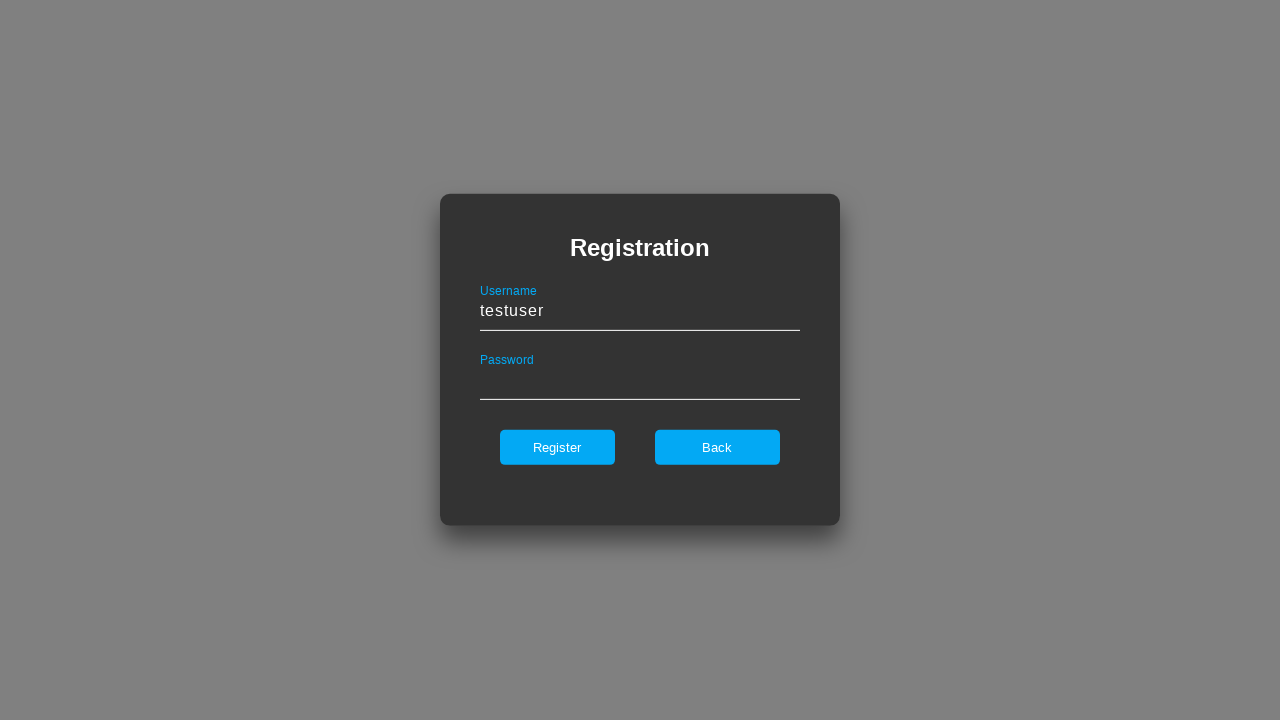

Filled password field with empty string on #passwordOnRegister
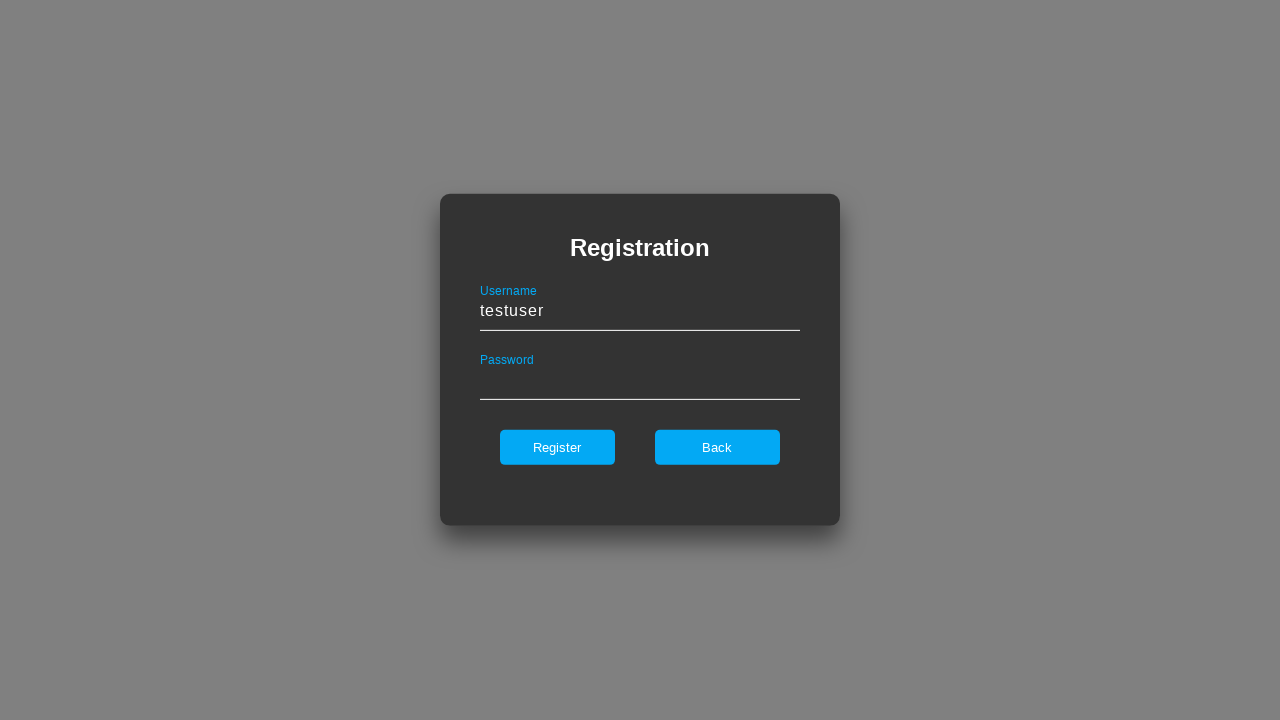

Clicked register button to submit form with blank password at (557, 447) on #register
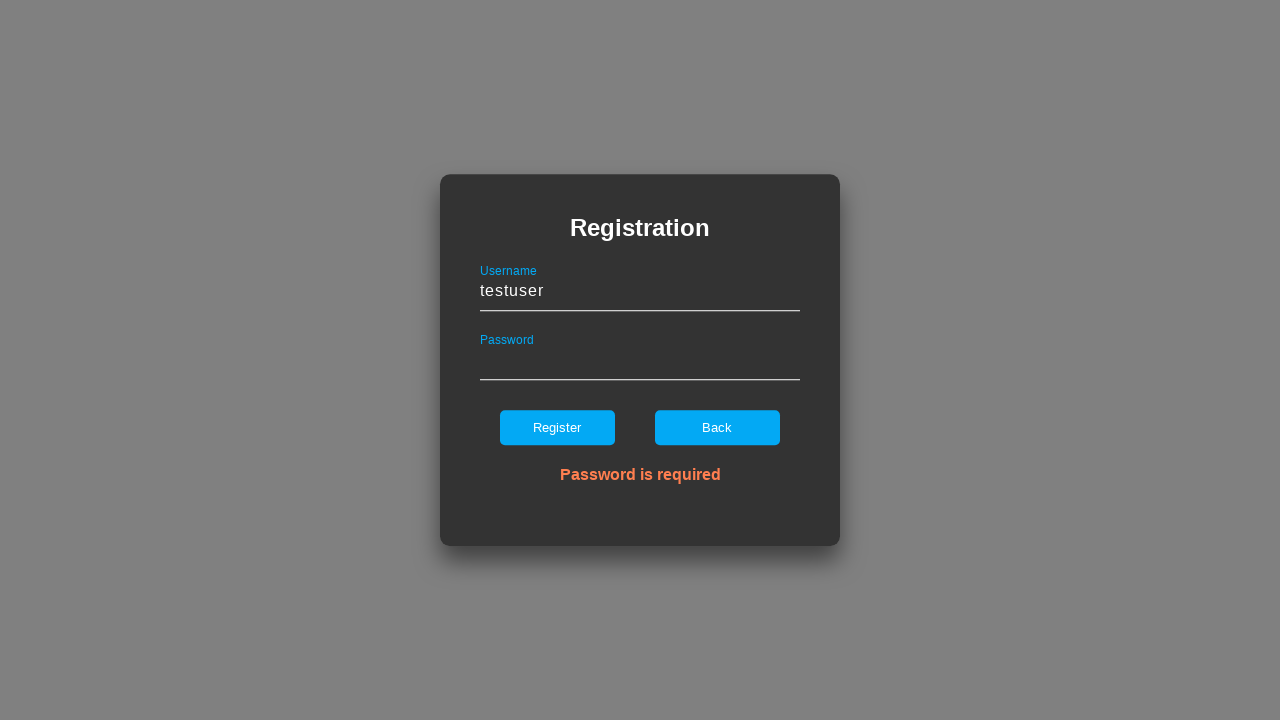

Error message appeared - registration failed as expected with blank password
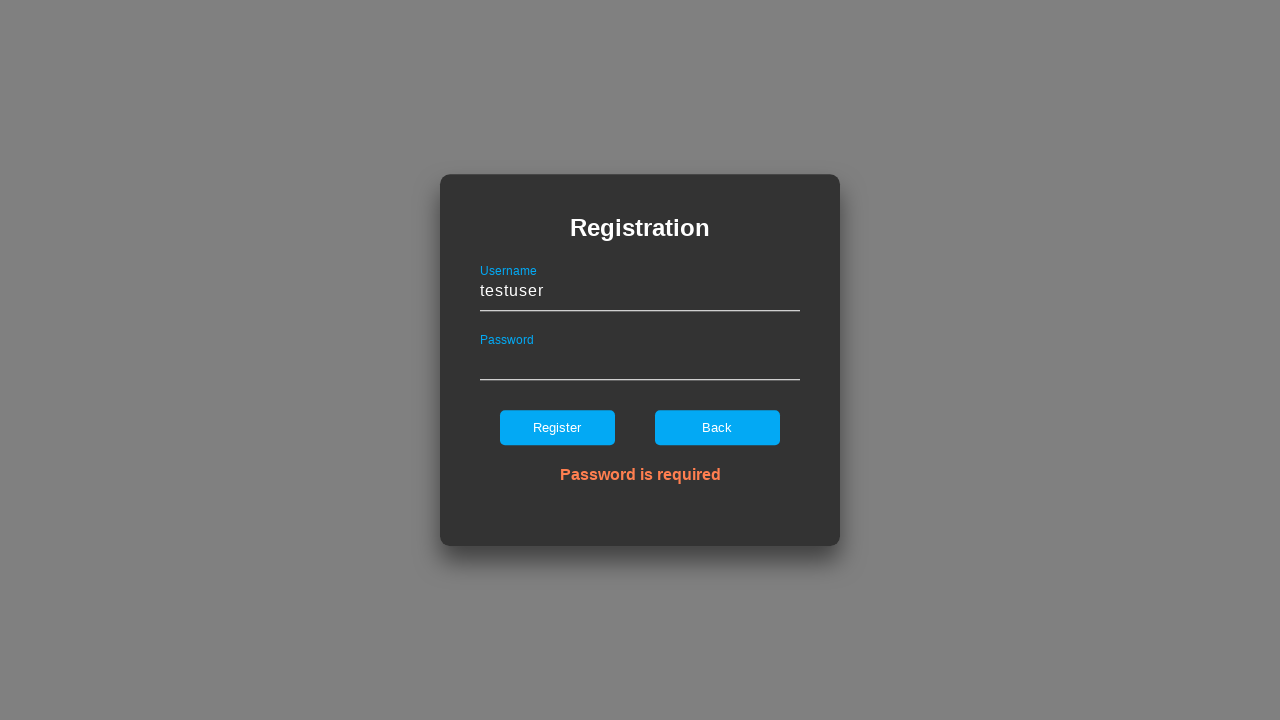

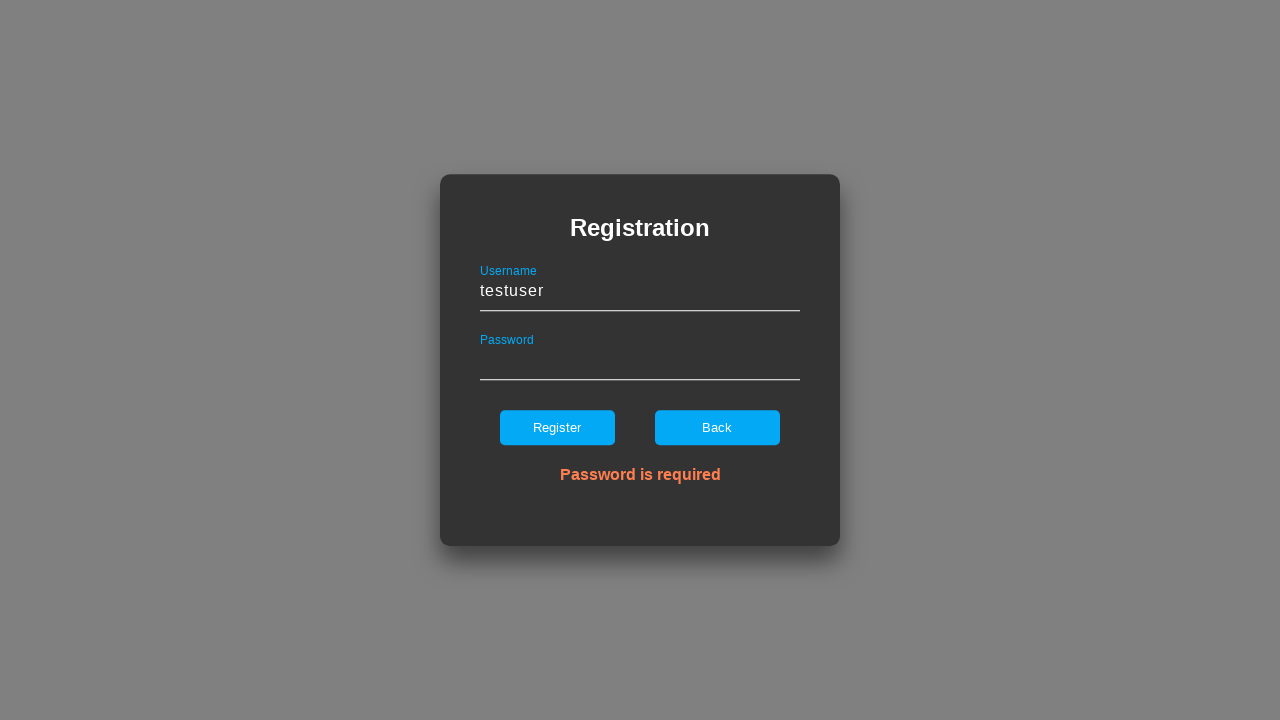